Clicks the main get started button on the homepage

Starting URL: https://dsportalapp.herokuapp.com/

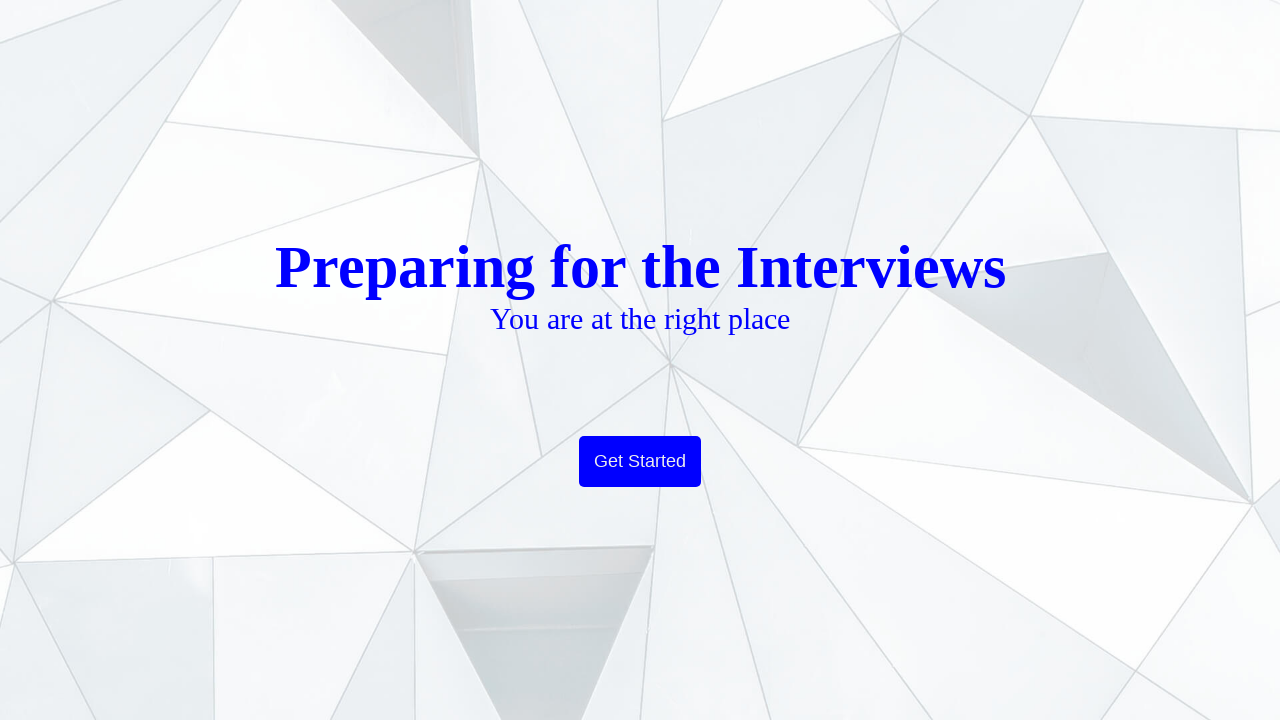

Clicked the main get started button on the homepage at (640, 462) on xpath=//button[@class='btn']
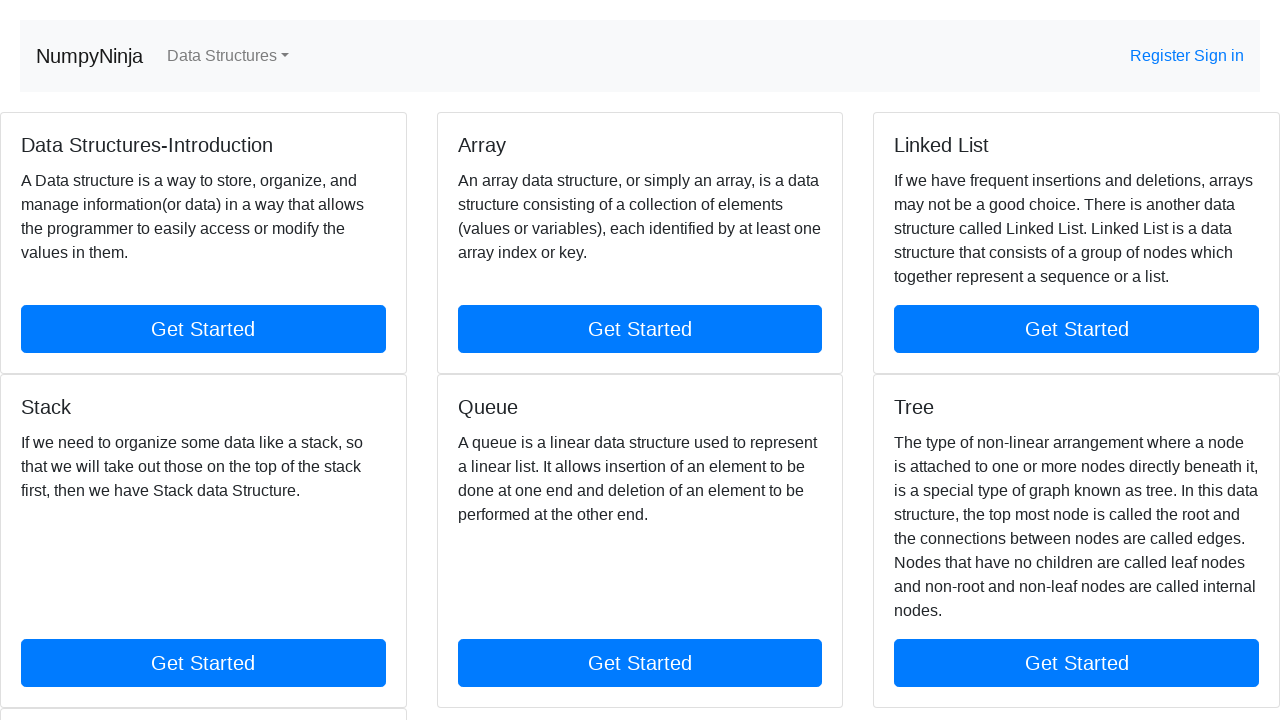

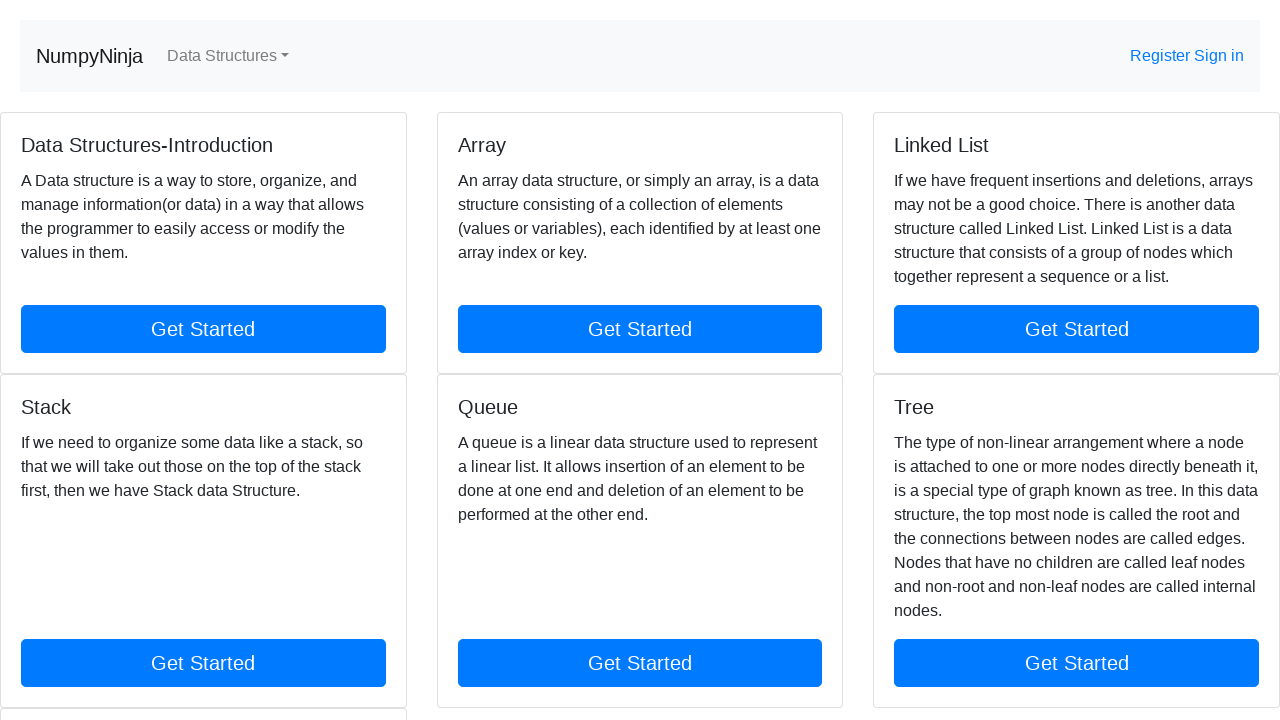